Tests adding and deleting a specific task from the todo list

Starting URL: https://marquezbertin.github.io/listadetarefas_qualityAssurance/

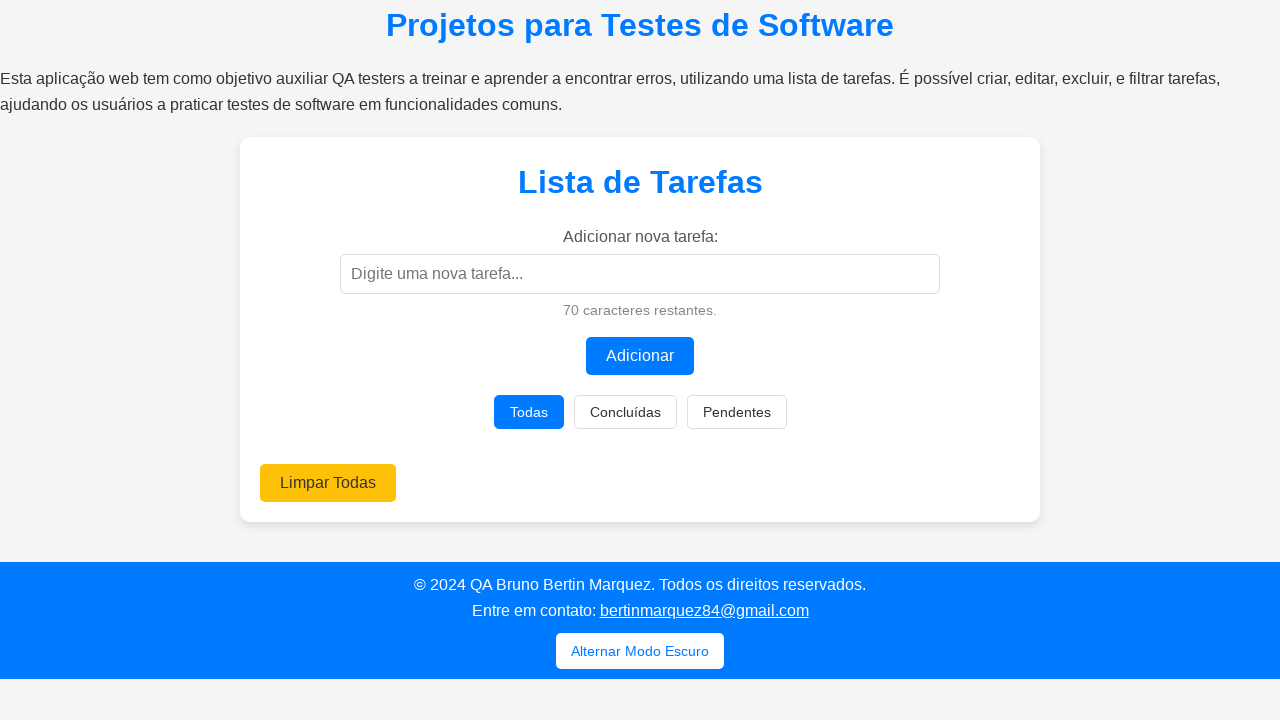

Filled new task input with 'Teste de Exclusão' on #new-task
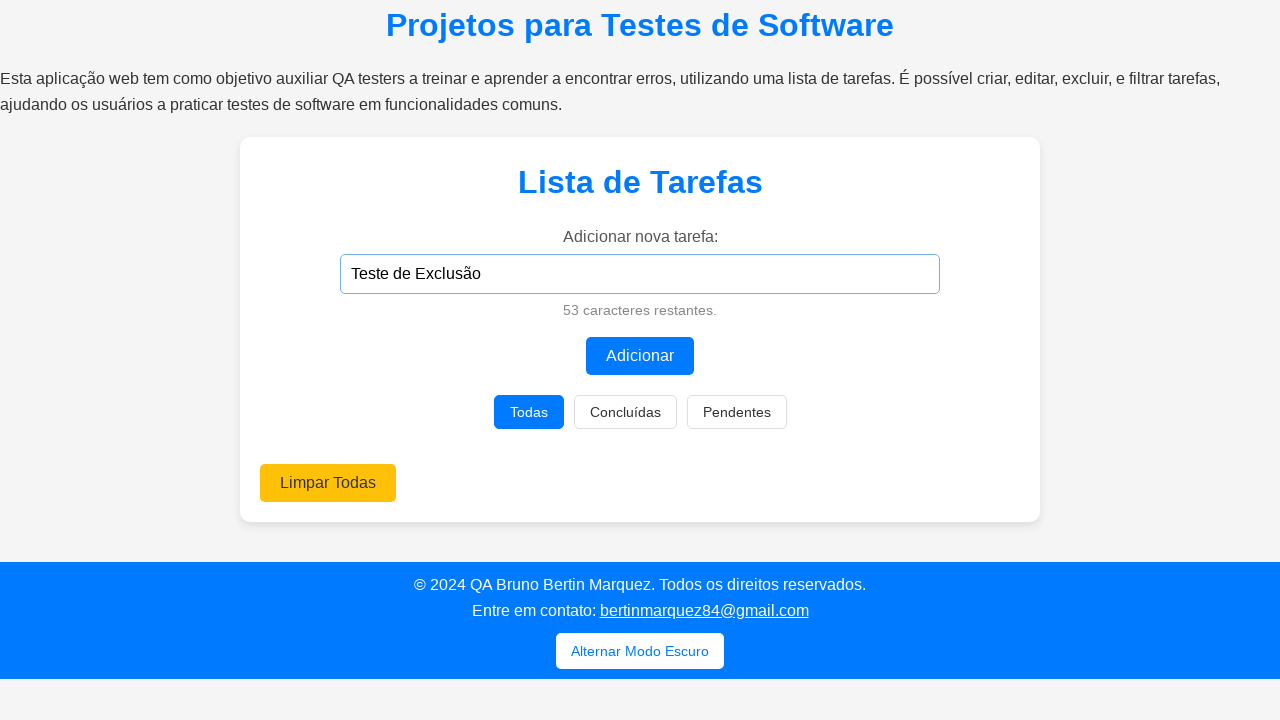

Clicked 'Adicionar' button to add the task at (640, 356) on button:has-text('Adicionar')
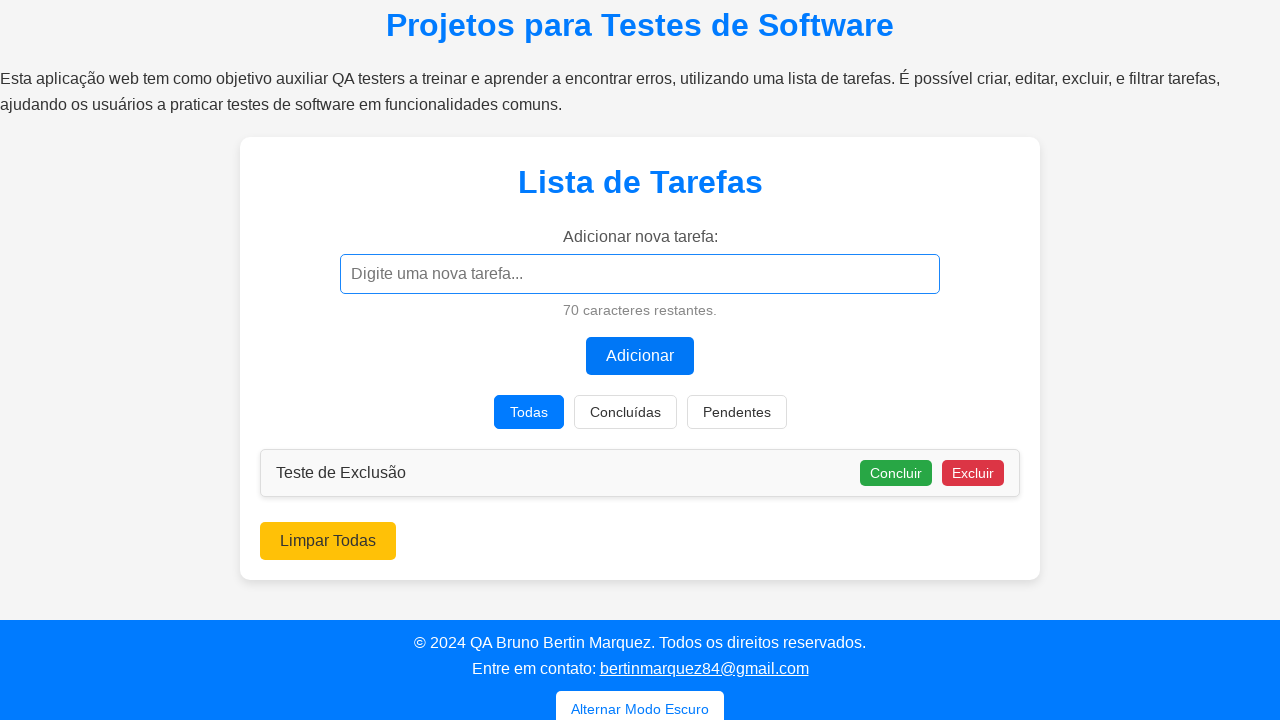

Clicked delete button on the last task in the list at (896, 473) on ul#task-list li:last-child button
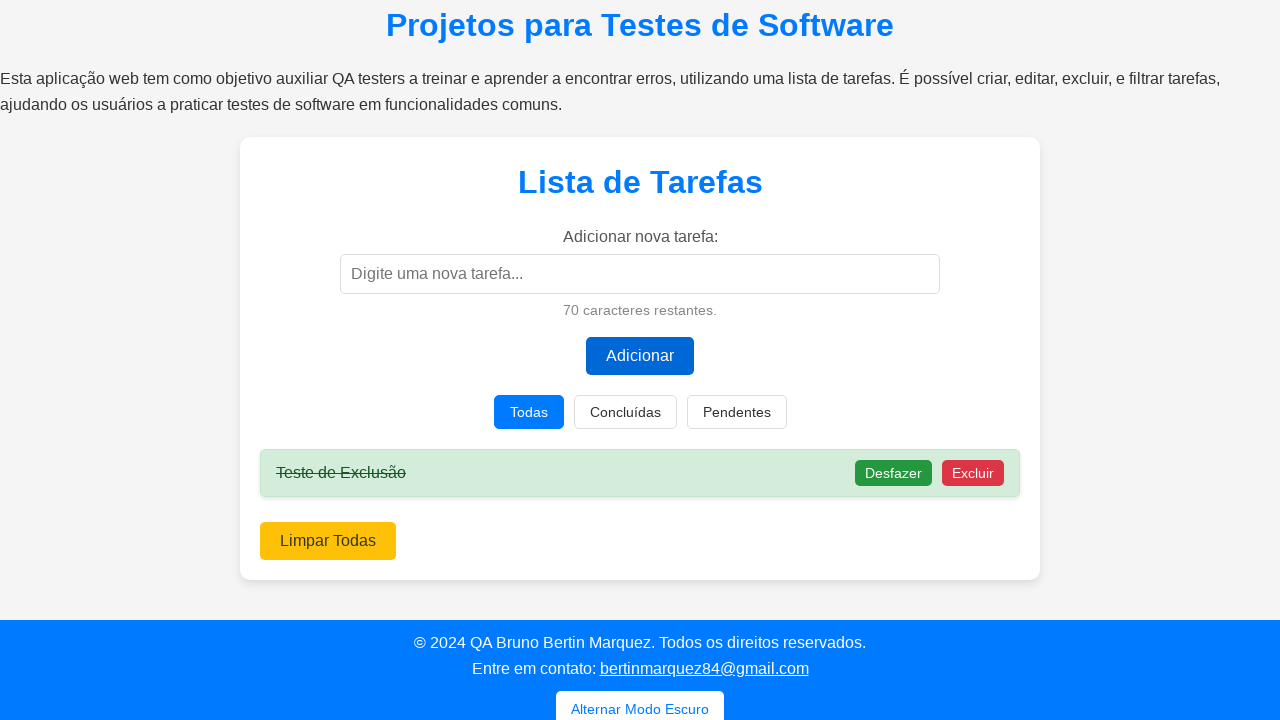

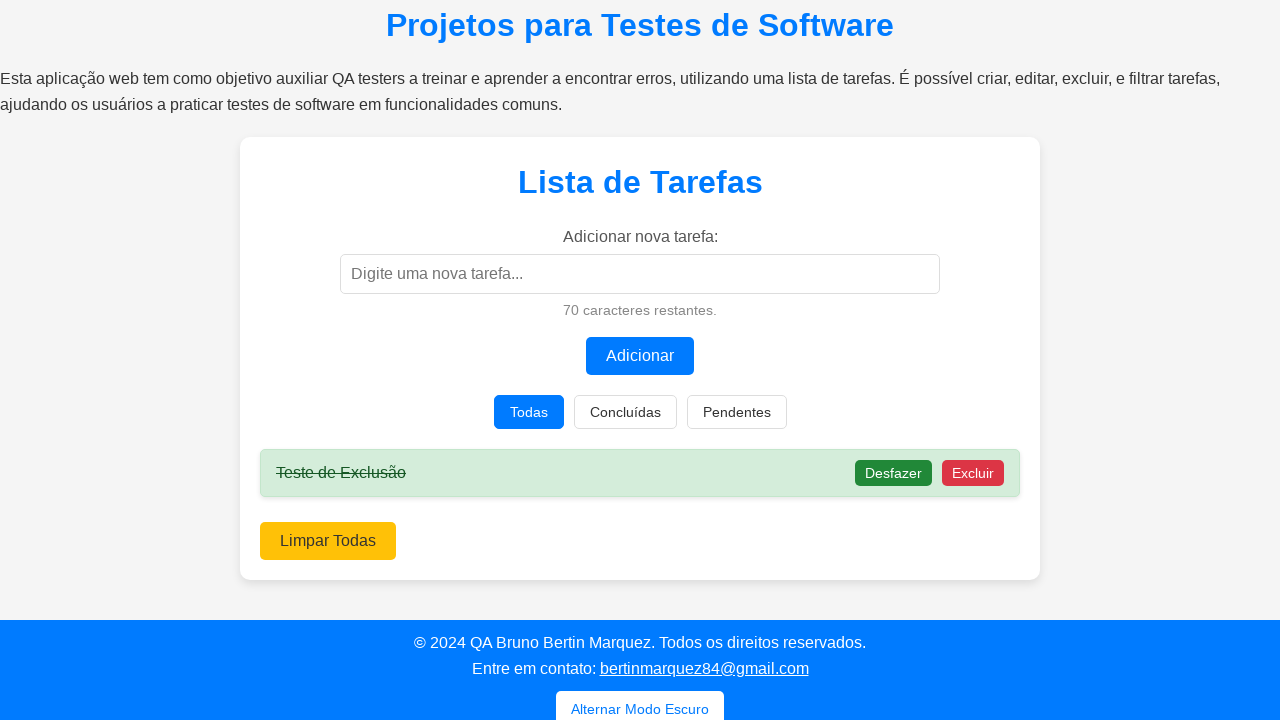